Tests filtering to display active items only

Starting URL: https://demo.playwright.dev/todomvc

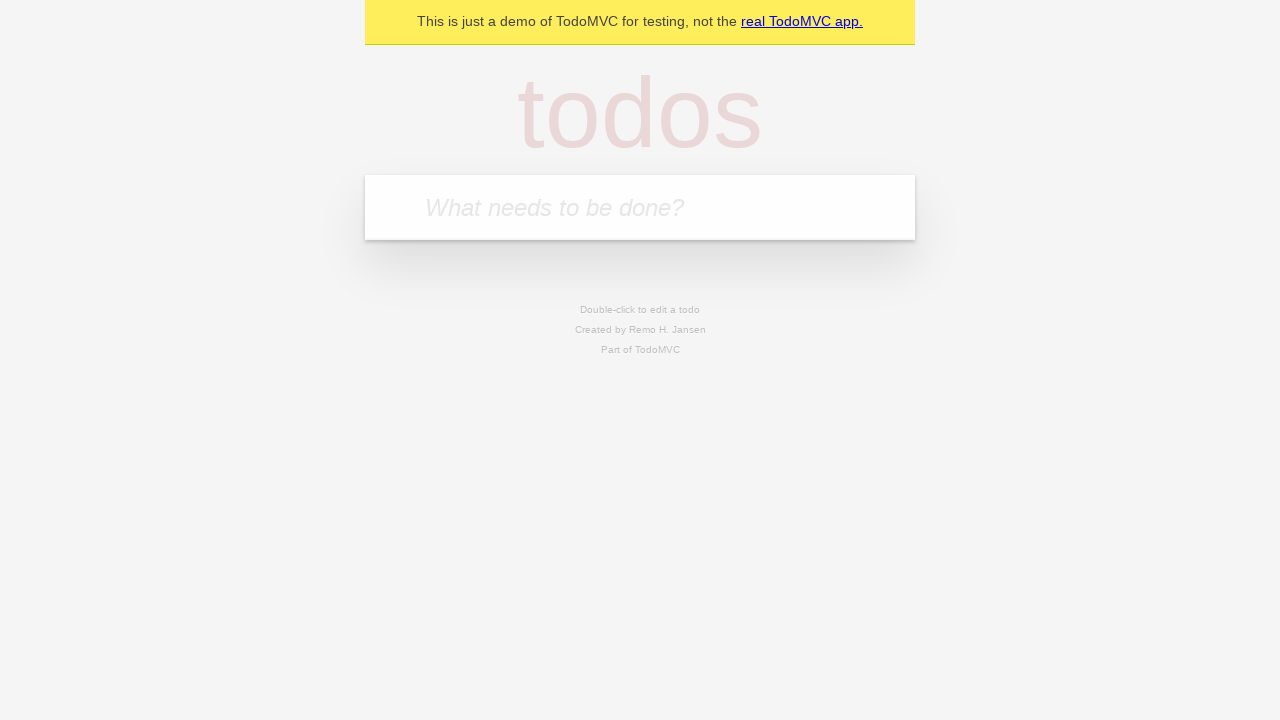

Filled todo input with 'buy some cheese' on internal:attr=[placeholder="What needs to be done?"i]
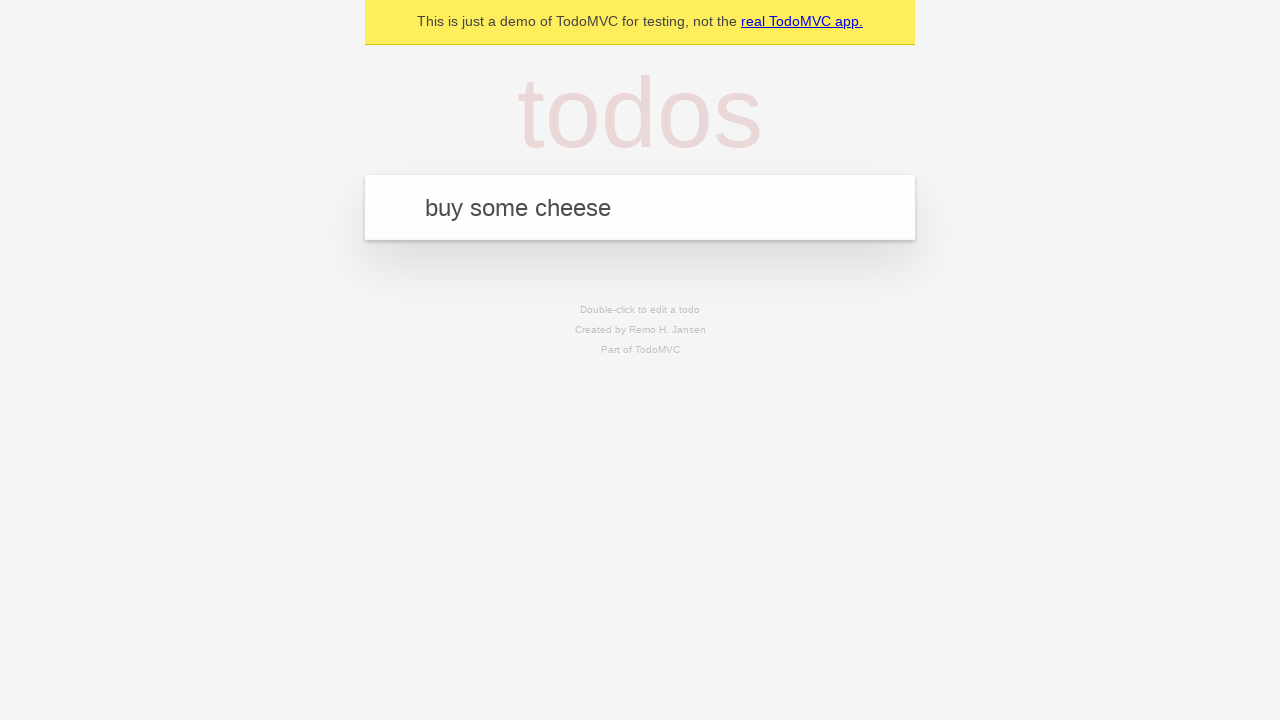

Pressed Enter to add todo 'buy some cheese' on internal:attr=[placeholder="What needs to be done?"i]
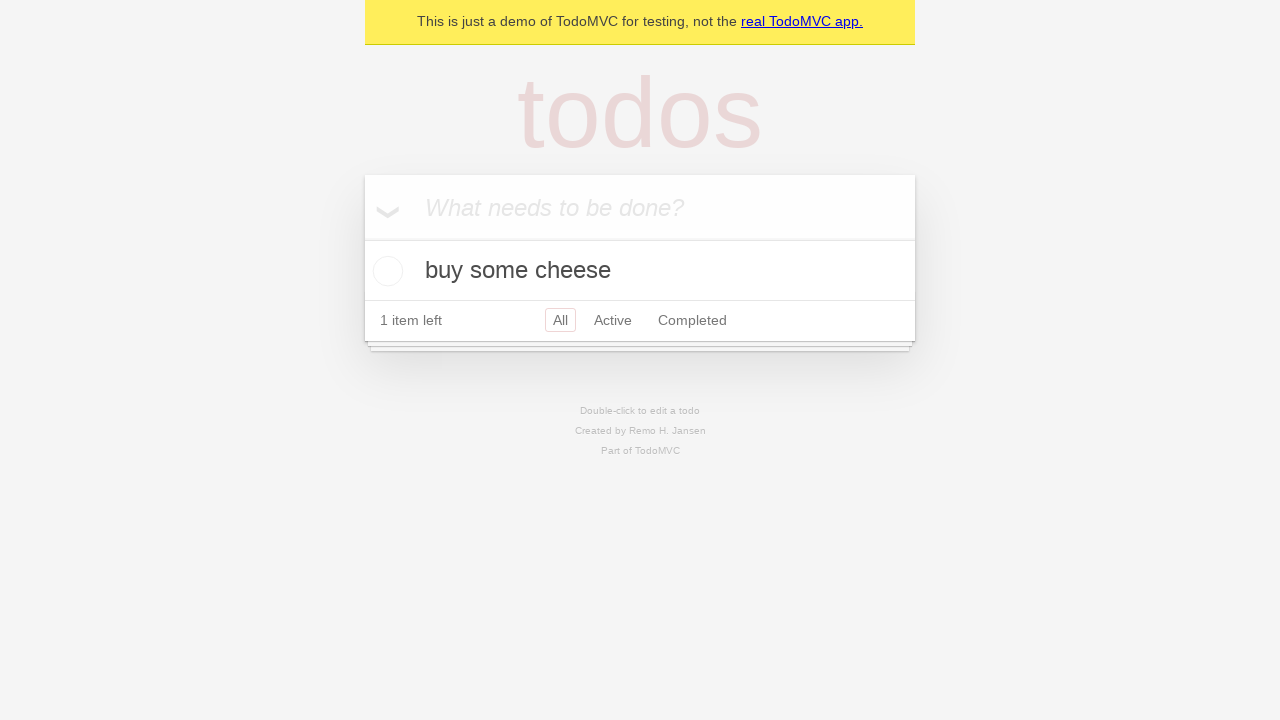

Filled todo input with 'feed the cat' on internal:attr=[placeholder="What needs to be done?"i]
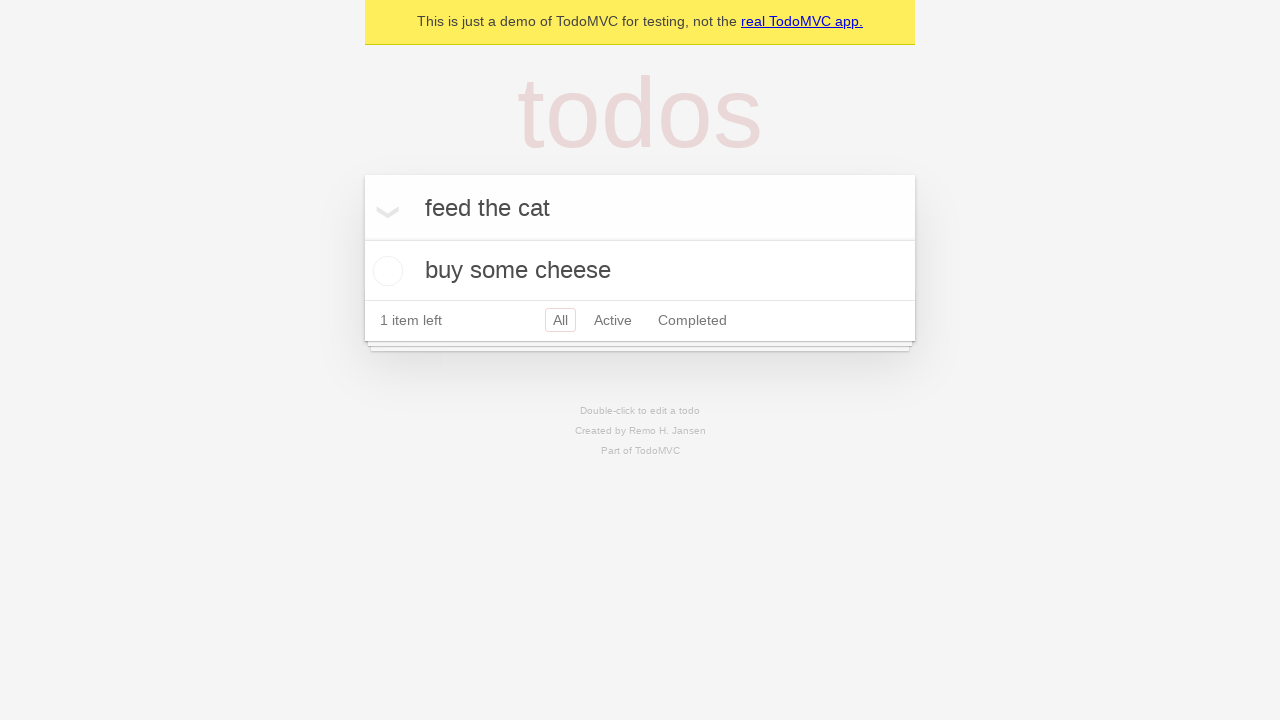

Pressed Enter to add todo 'feed the cat' on internal:attr=[placeholder="What needs to be done?"i]
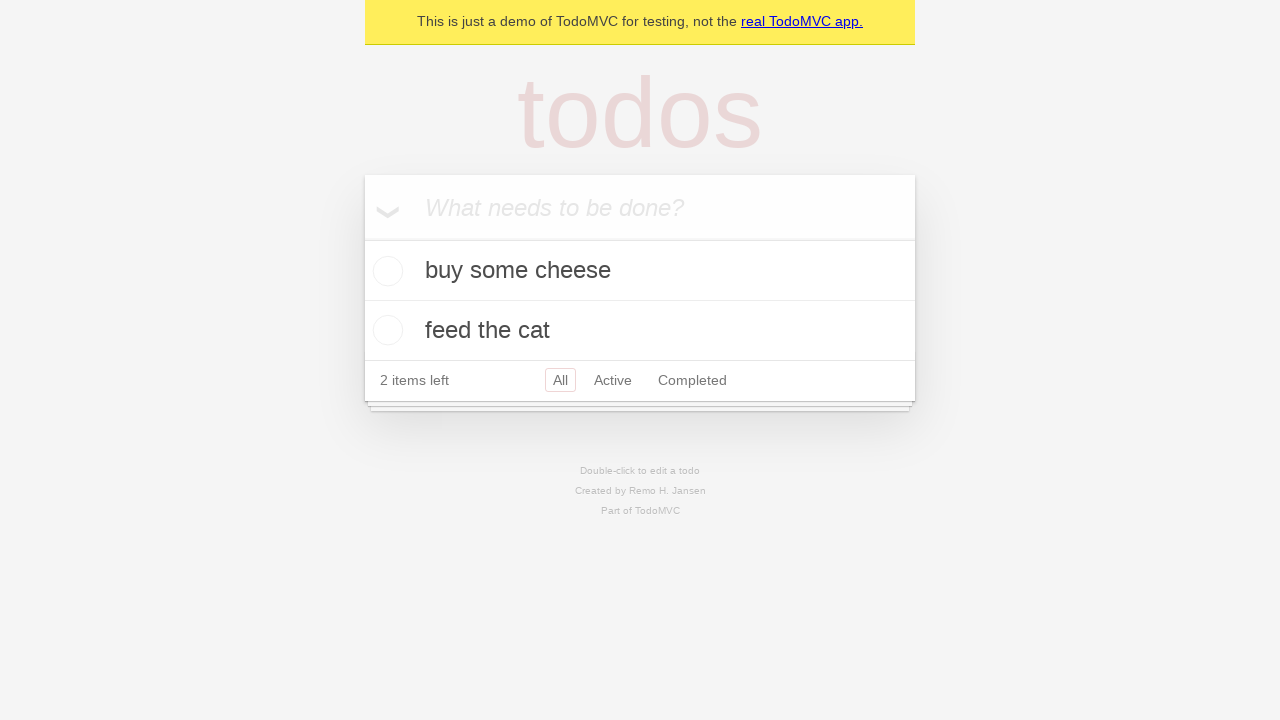

Filled todo input with 'book a doctors appointment' on internal:attr=[placeholder="What needs to be done?"i]
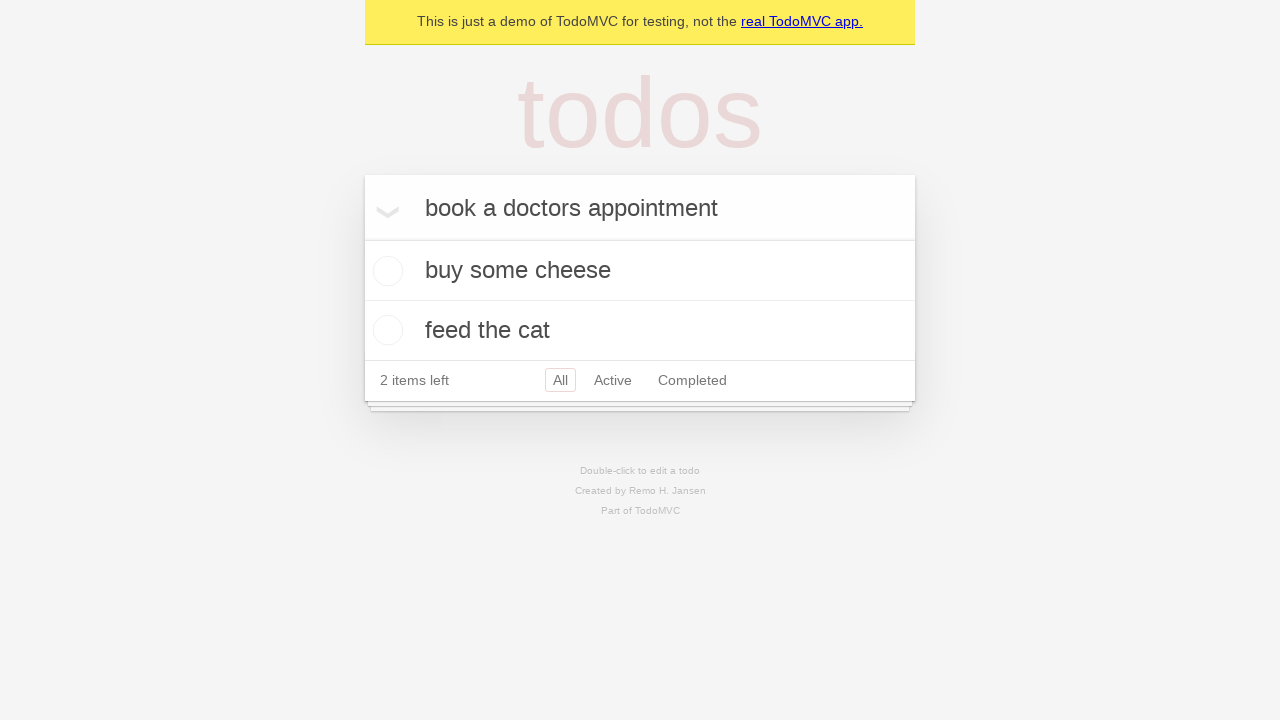

Pressed Enter to add todo 'book a doctors appointment' on internal:attr=[placeholder="What needs to be done?"i]
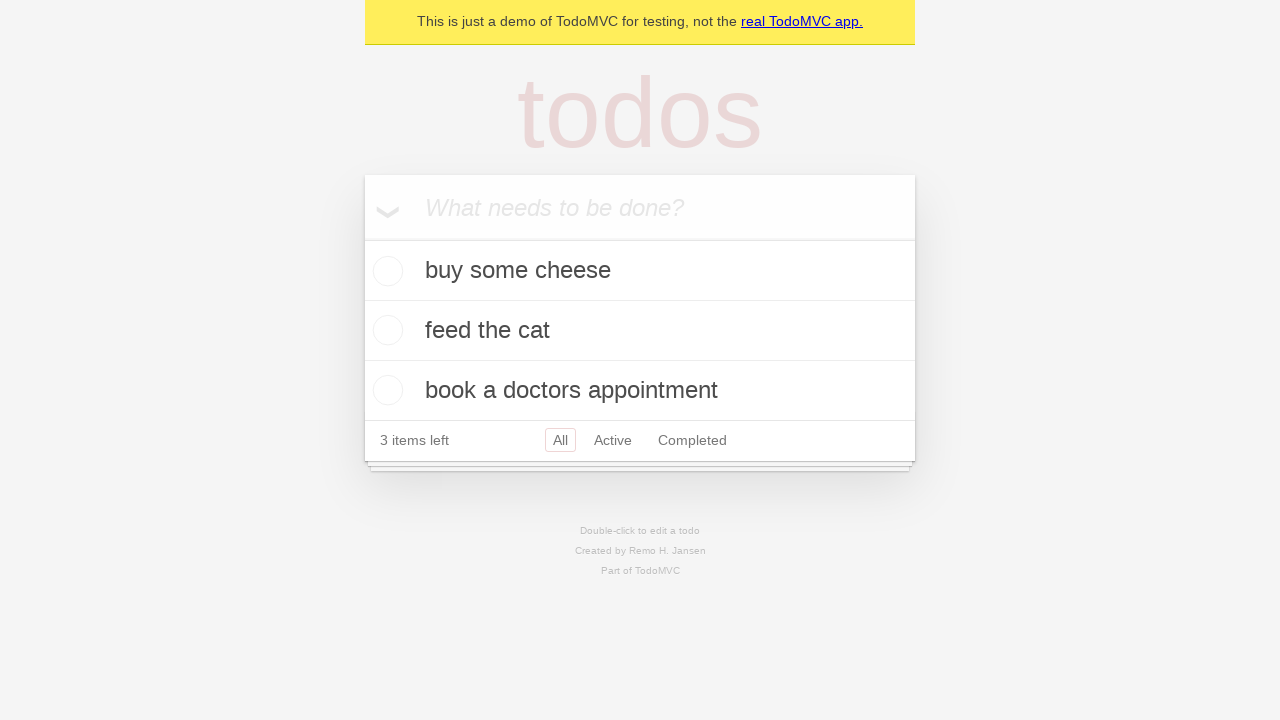

Checked the second todo item as complete at (385, 330) on internal:testid=[data-testid="todo-item"s] >> nth=1 >> internal:role=checkbox
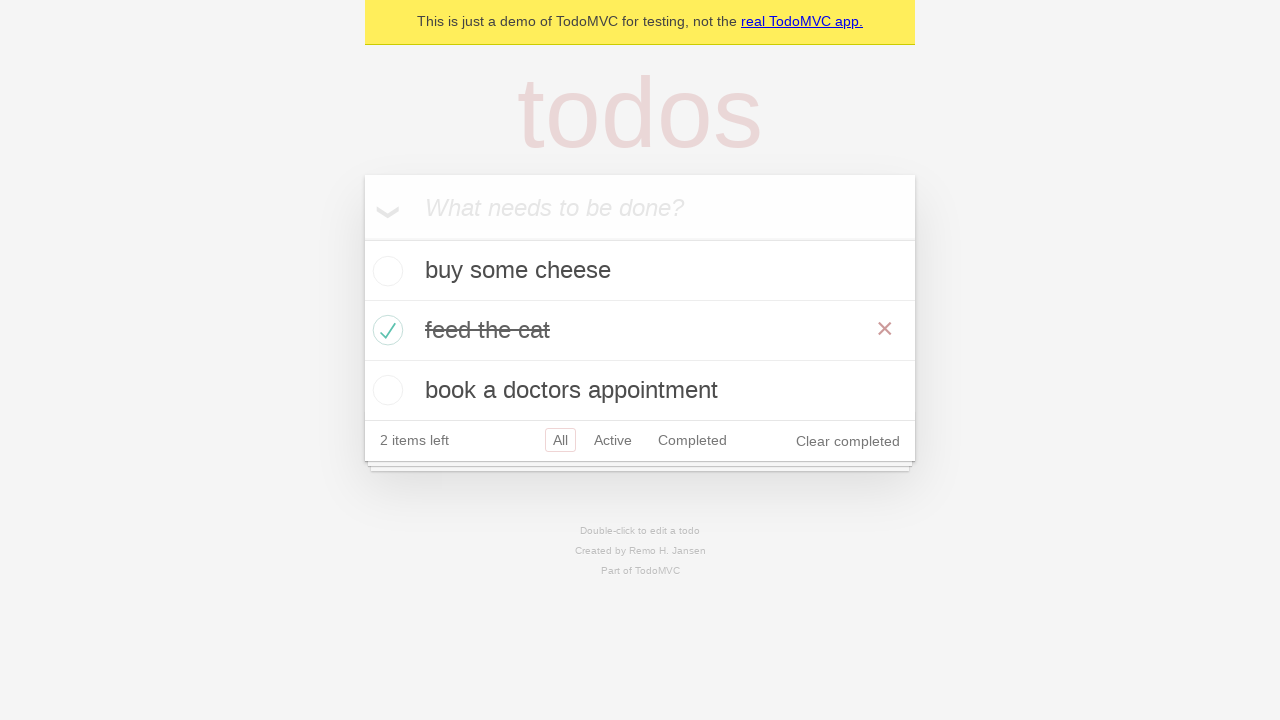

Clicked Active filter to display only active items at (613, 440) on internal:role=link[name="Active"i]
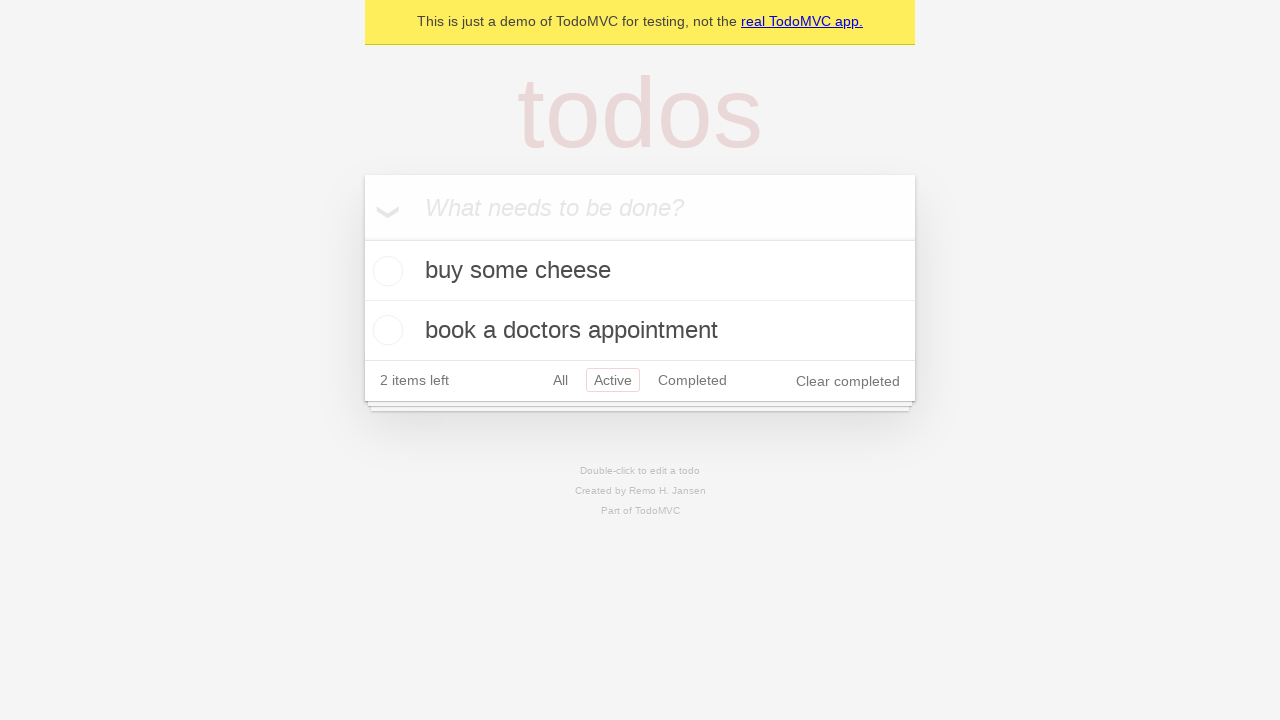

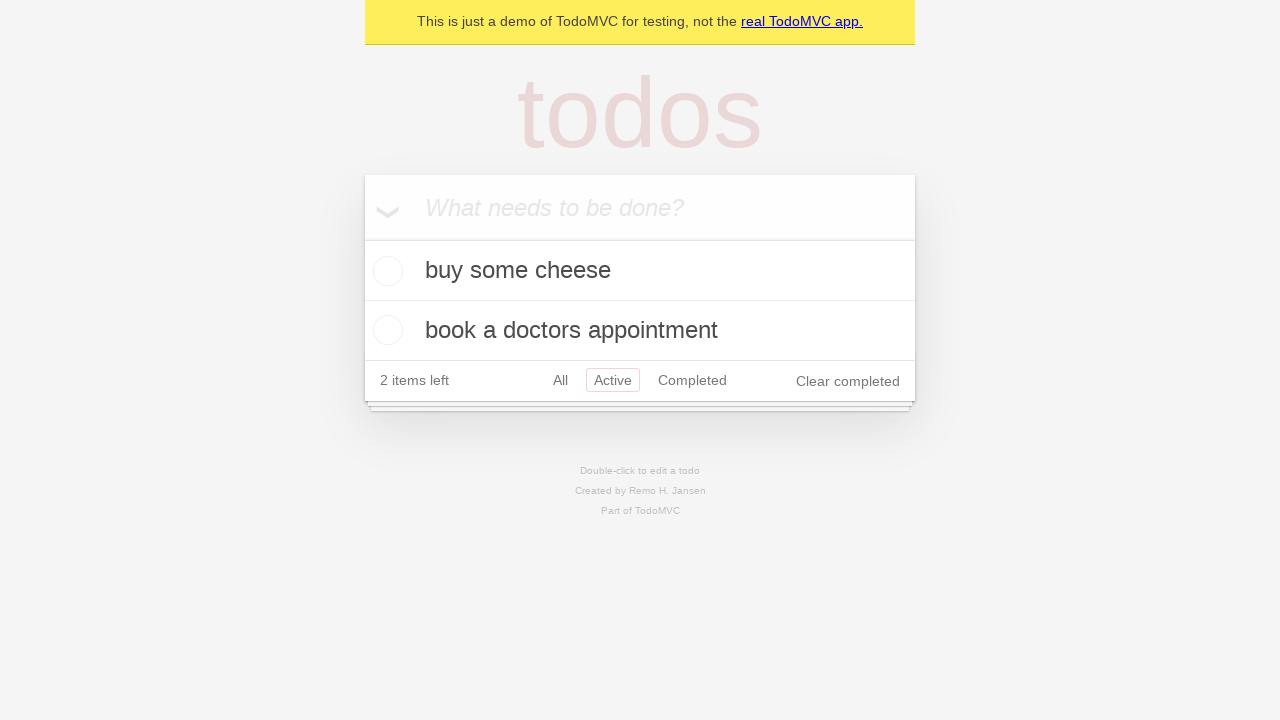